Tests AJAX request handling by clicking a button that triggers an AJAX call and waiting for the success message to appear

Starting URL: http://uitestingplayground.com/ajax

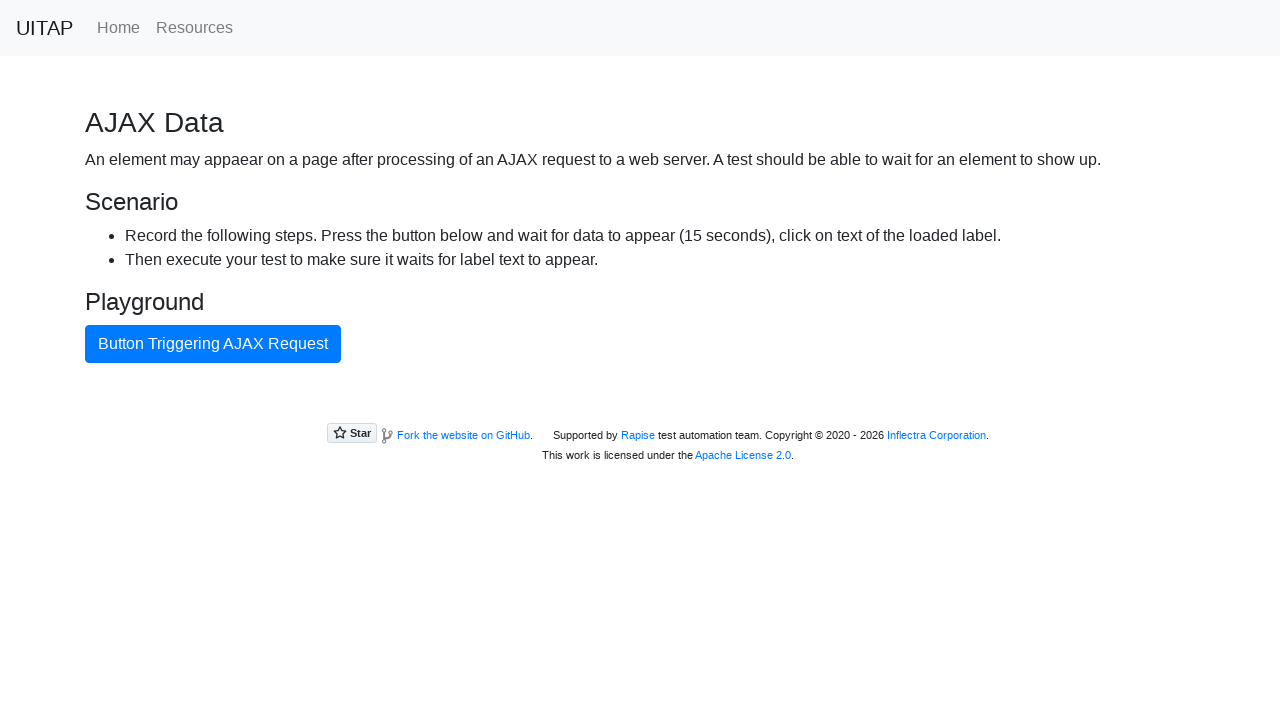

Navigated to AJAX test page
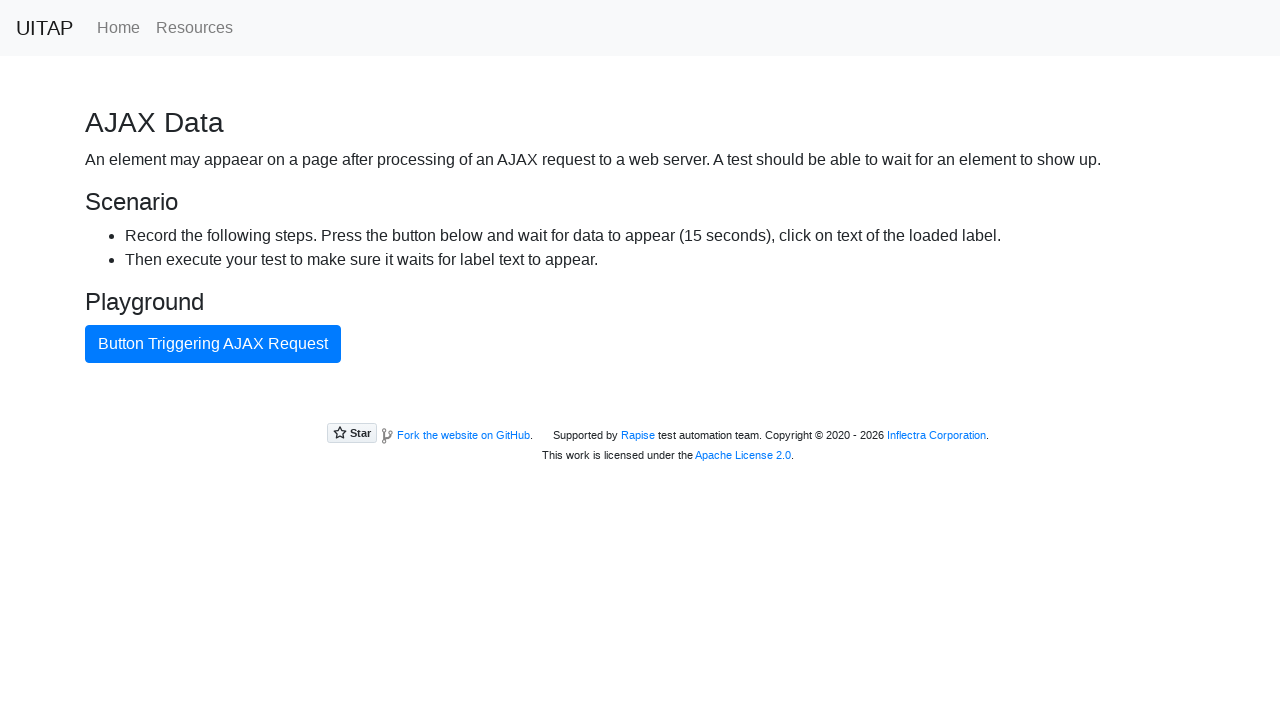

Clicked button triggering AJAX request at (213, 344) on text=Button Triggering AJAX Request
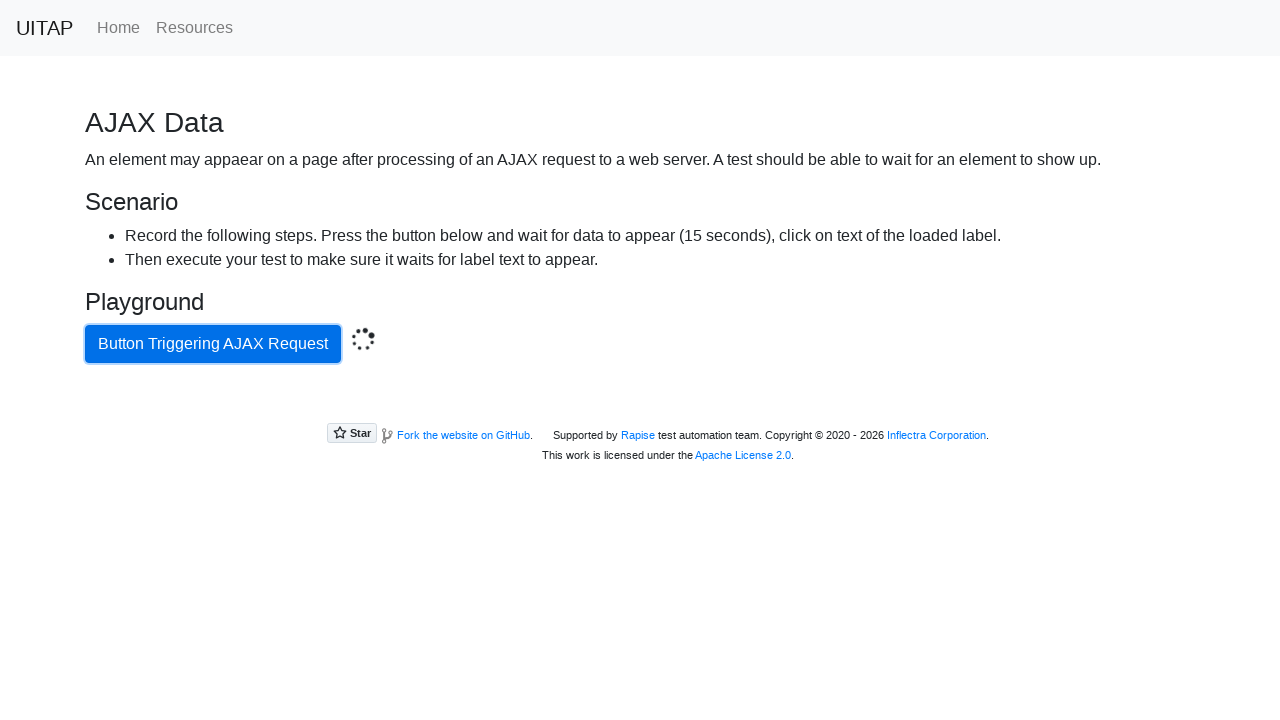

AJAX success message appeared
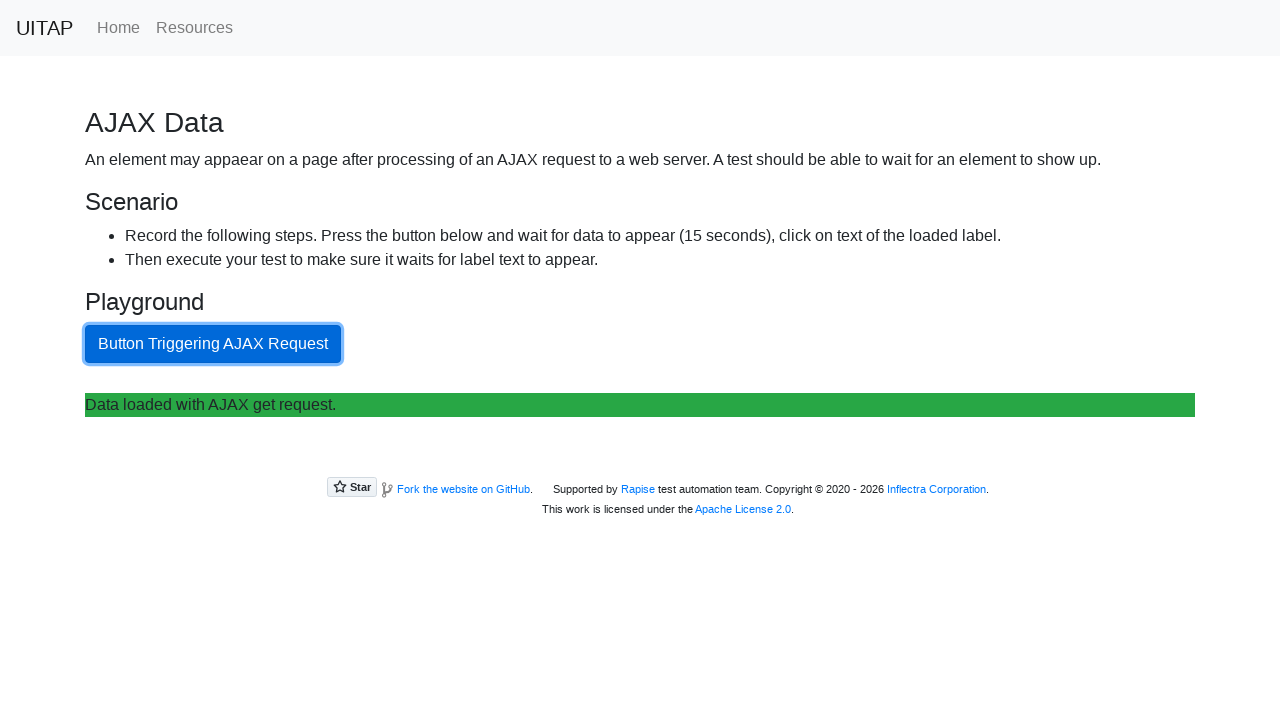

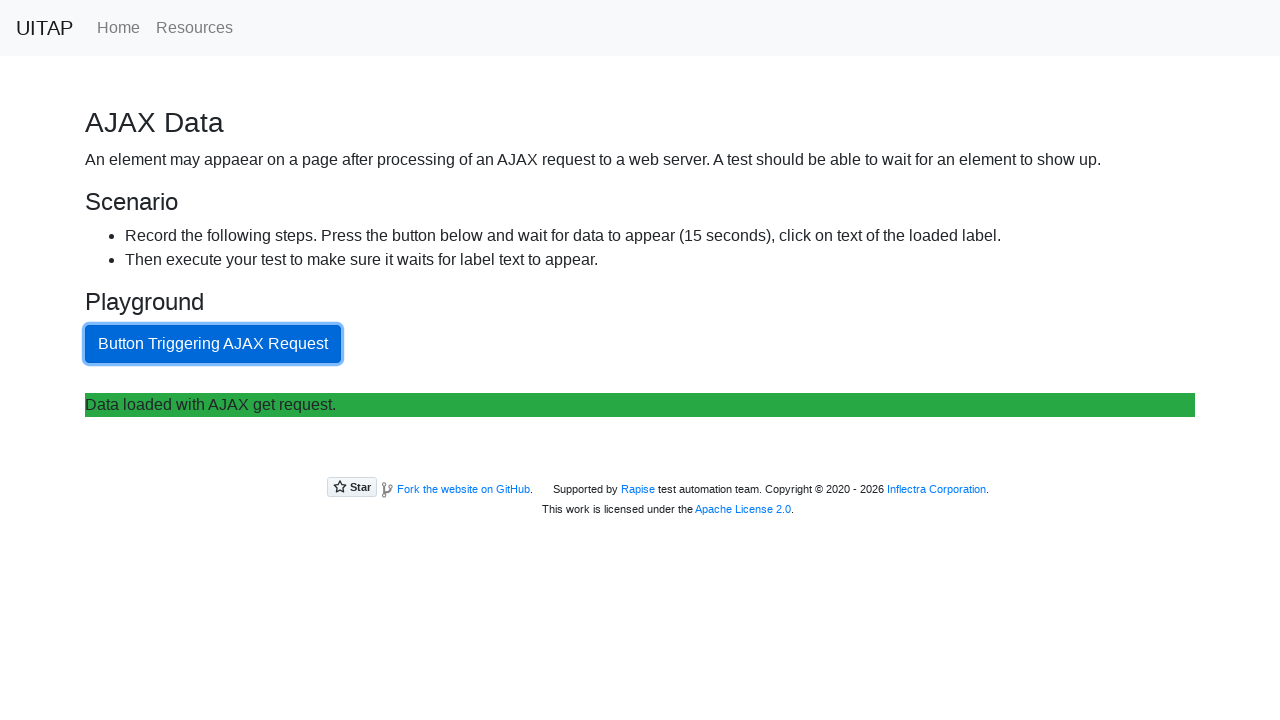